Tests text box functionality by navigating to the elements page, clicking on Text Box option, filling in a username field, submitting the form, and verifying the entered name appears in the results

Starting URL: https://demoqa.com/elements

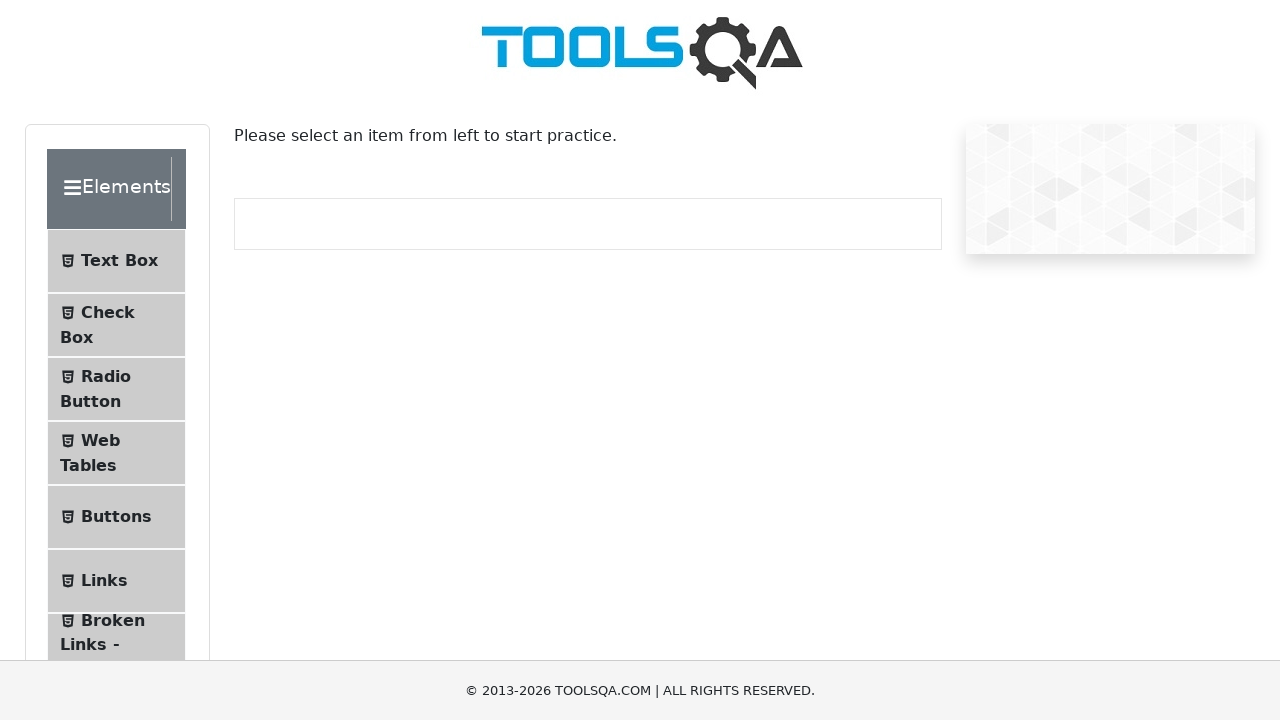

Clicked on Text Box menu item at (119, 261) on xpath=//span[contains(text(),'Text Box')]
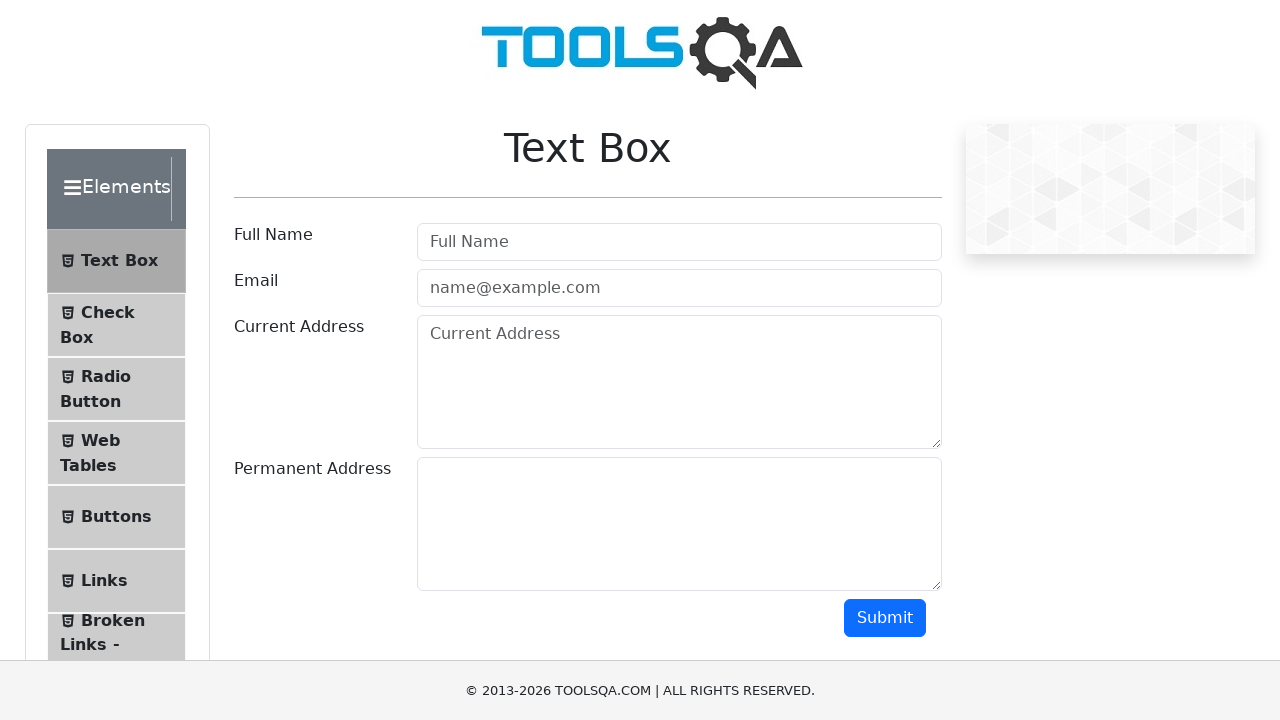

Username field became visible
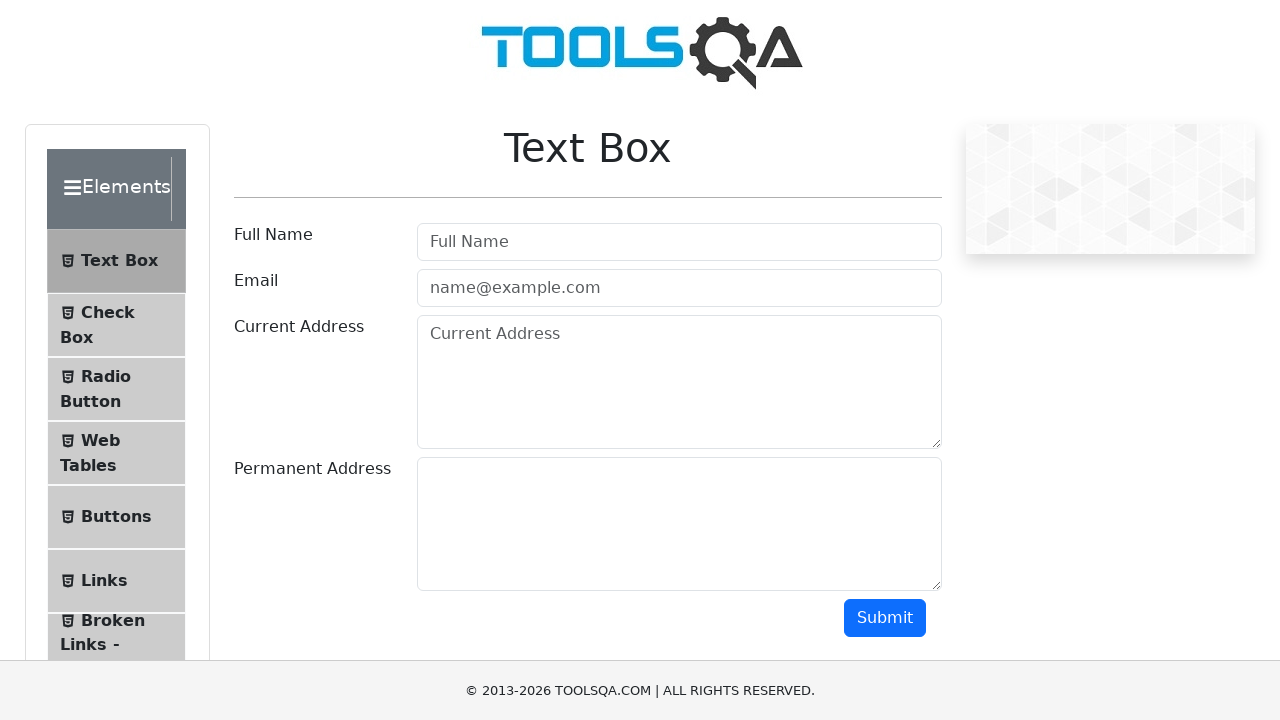

Filled username field with 'Rahim' on #userName
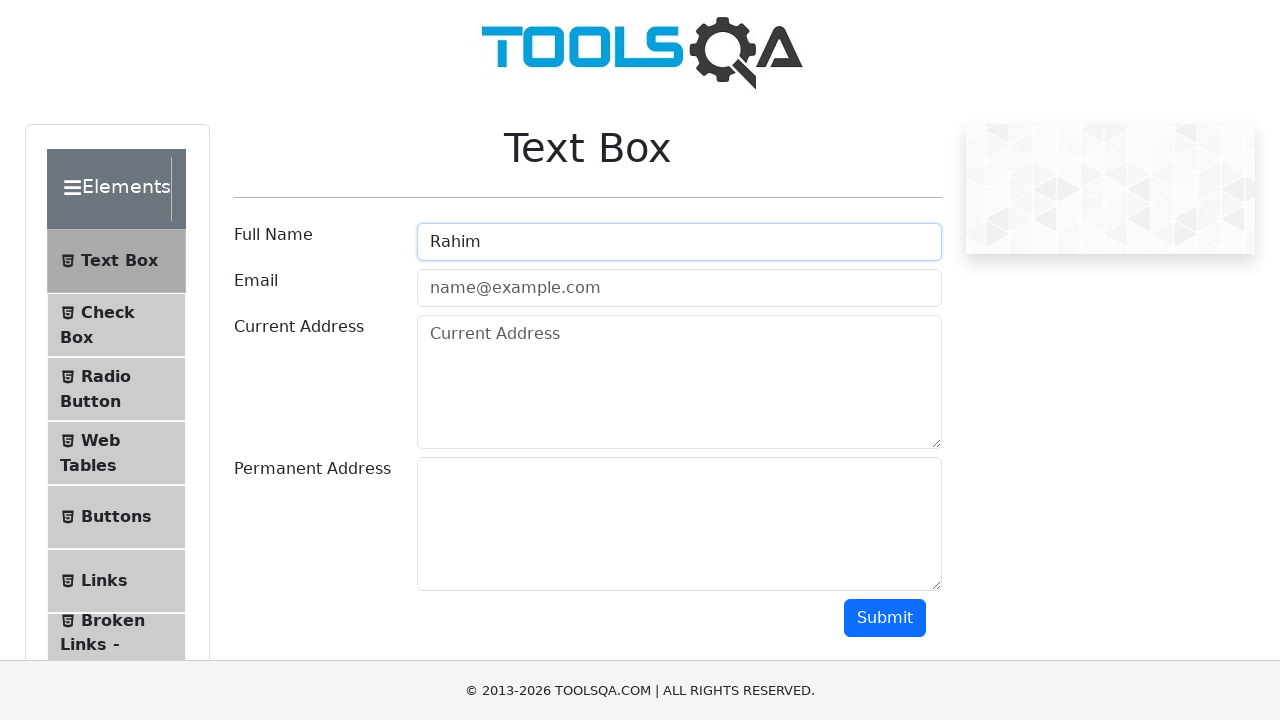

Submitted form by pressing Enter on submit button on #submit
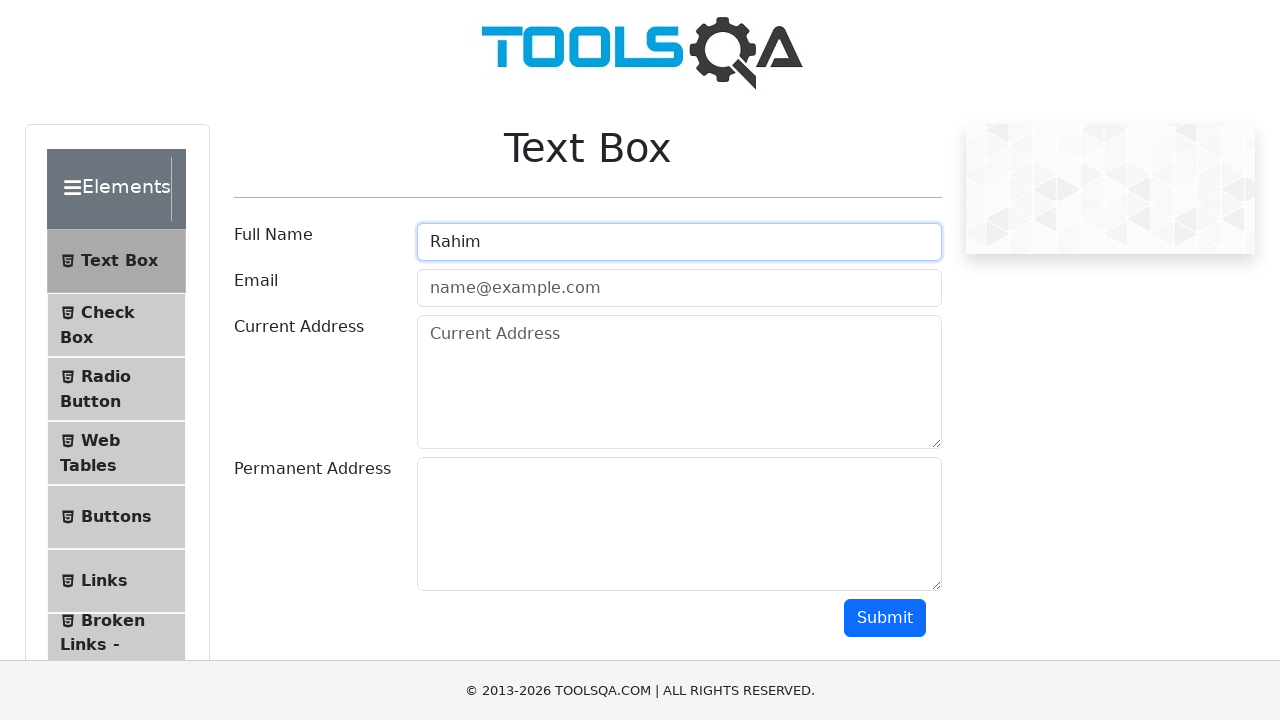

Output name field loaded
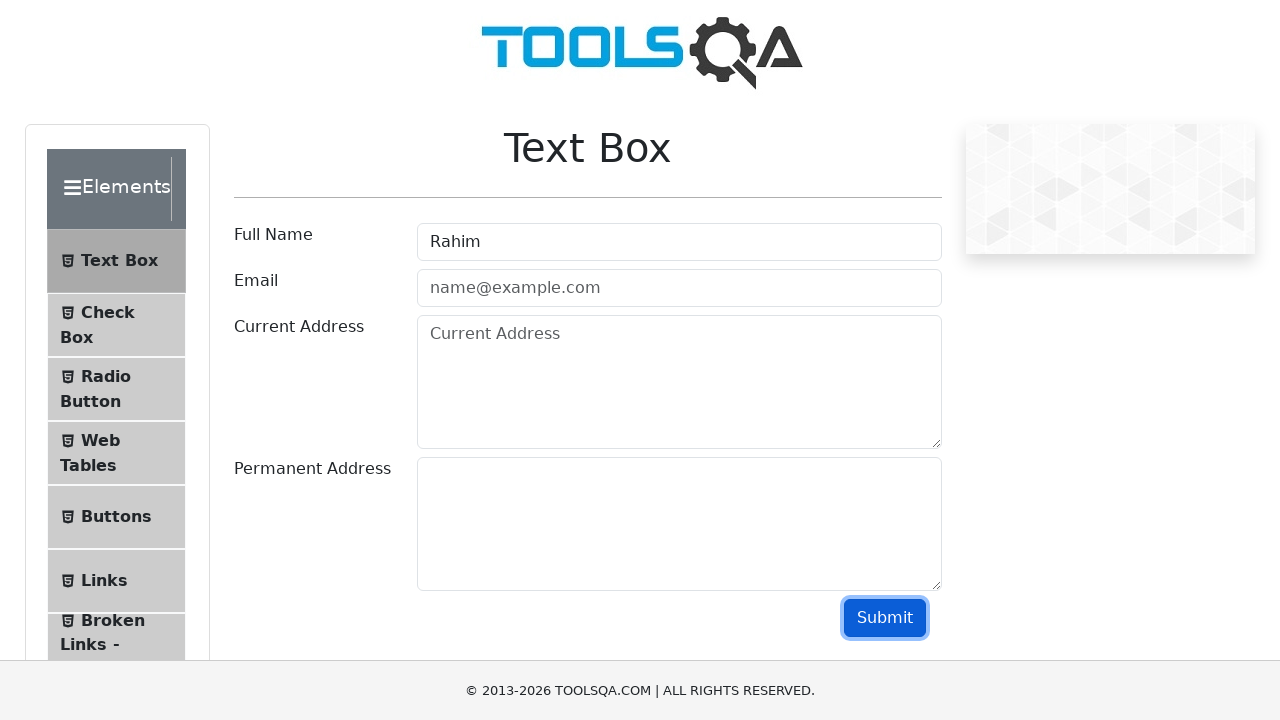

Retrieved name text from output
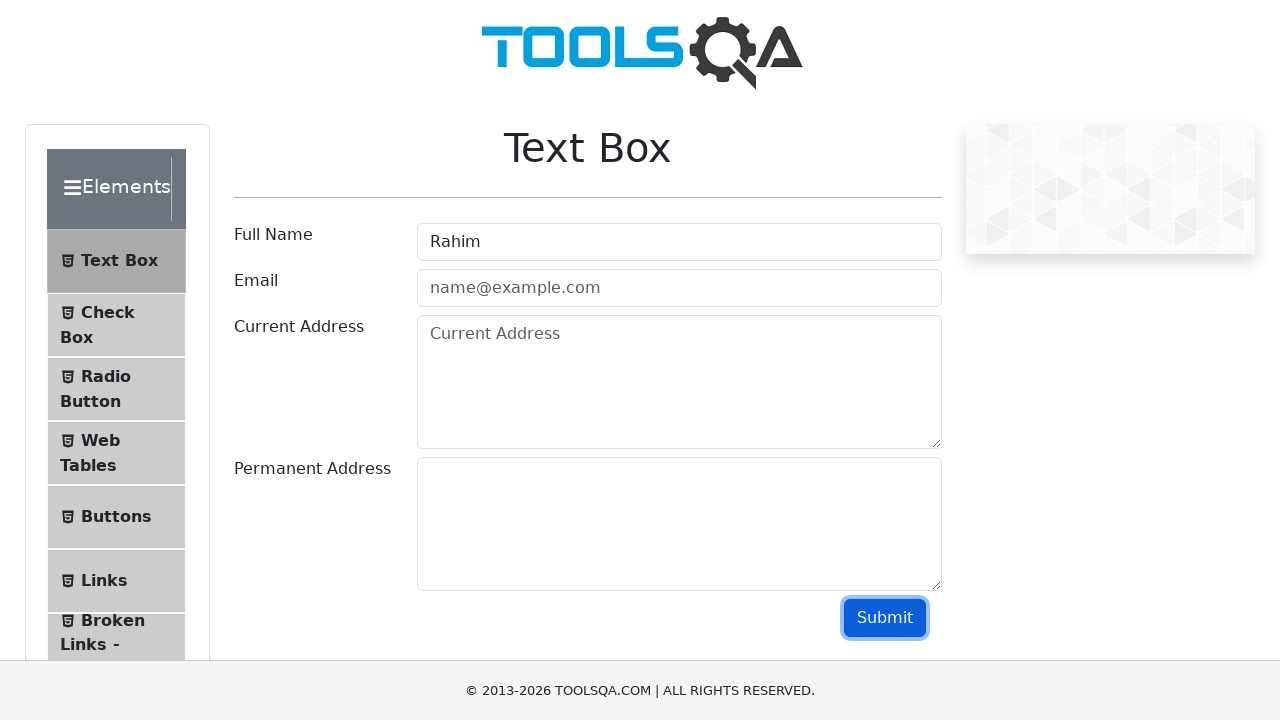

Verified that 'Rahim' appears in the output
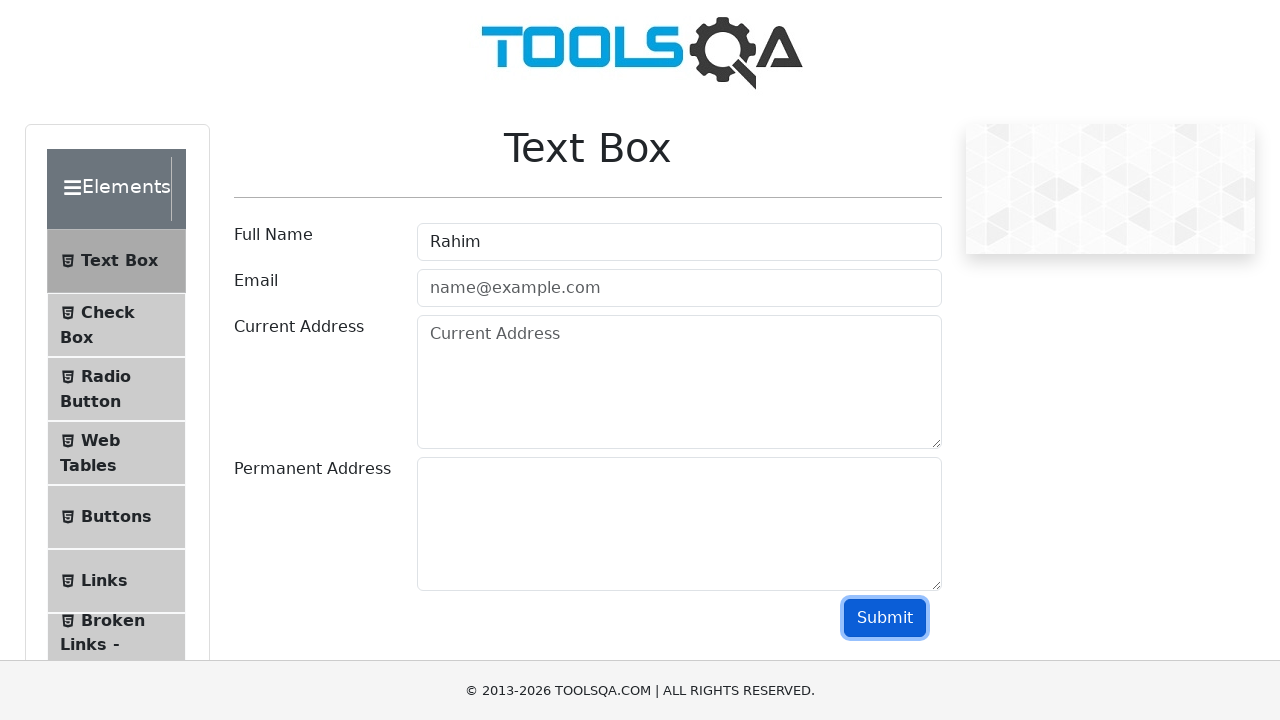

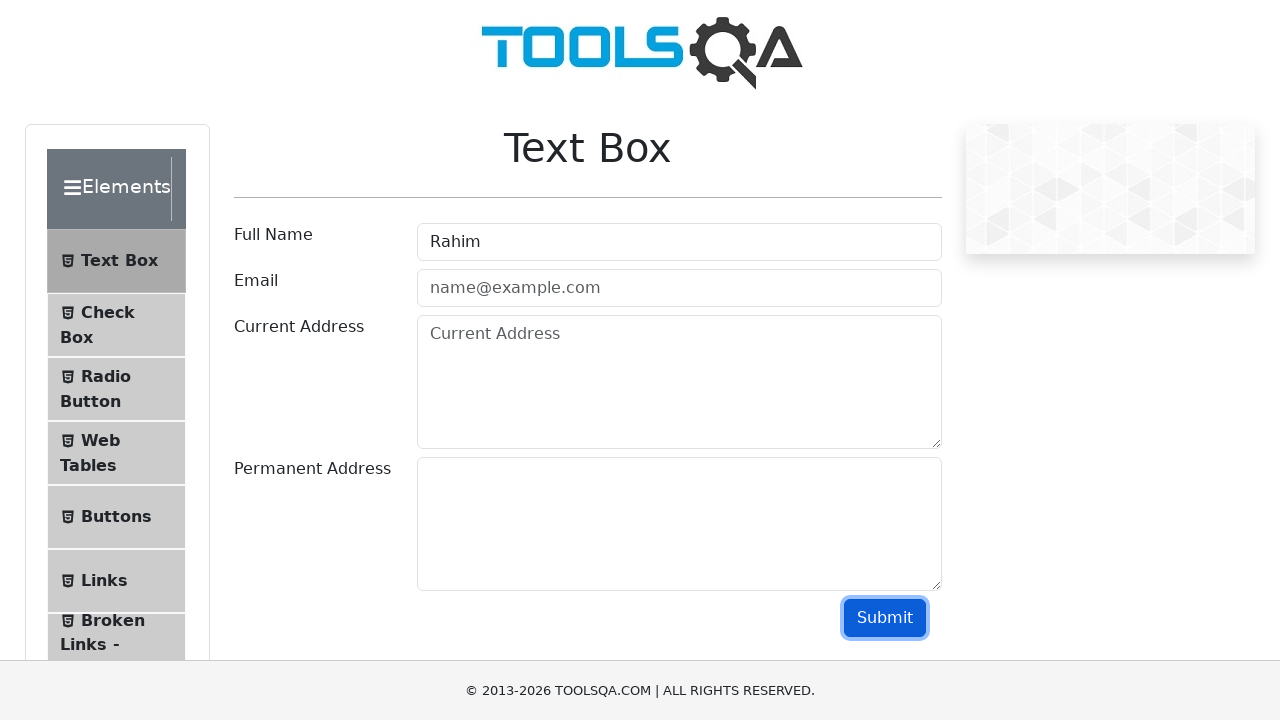